Tests dynamic content generation by clicking a generate button and waiting for specific text to appear in the result element

Starting URL: https://www.training-support.net/webelements/dynamic-content

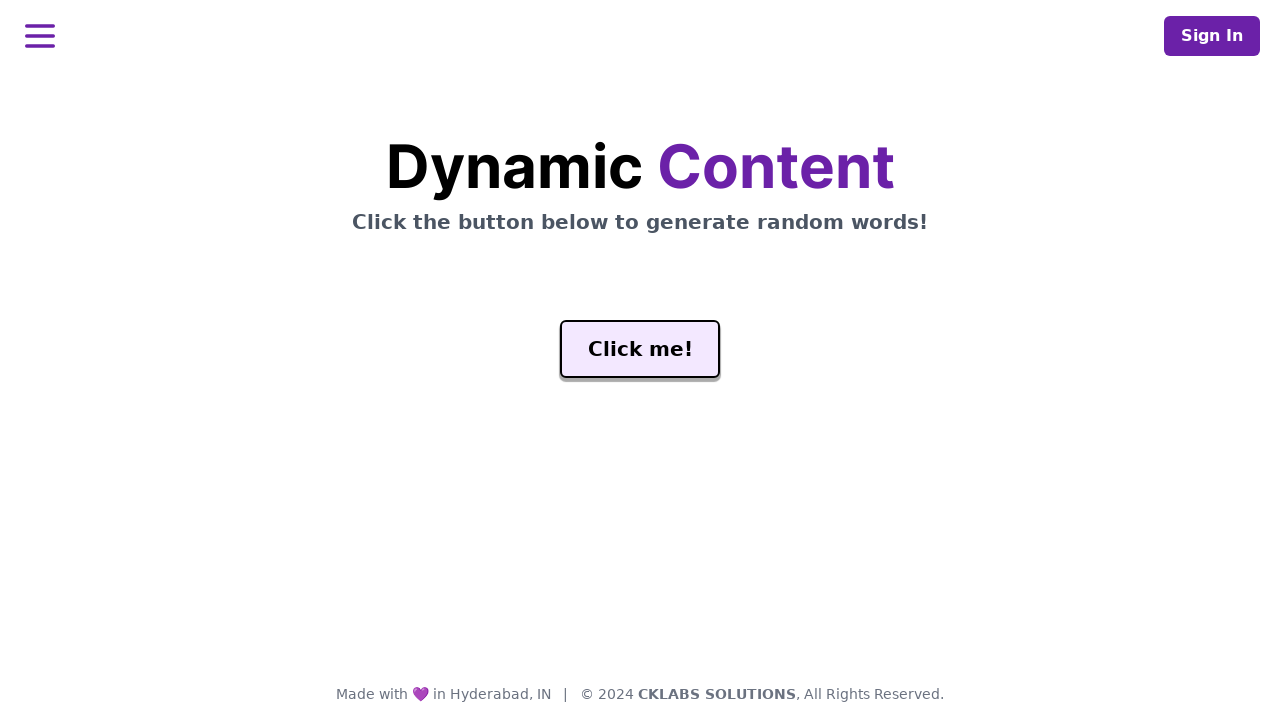

Clicked the generate button to trigger dynamic content generation at (640, 349) on #genButton
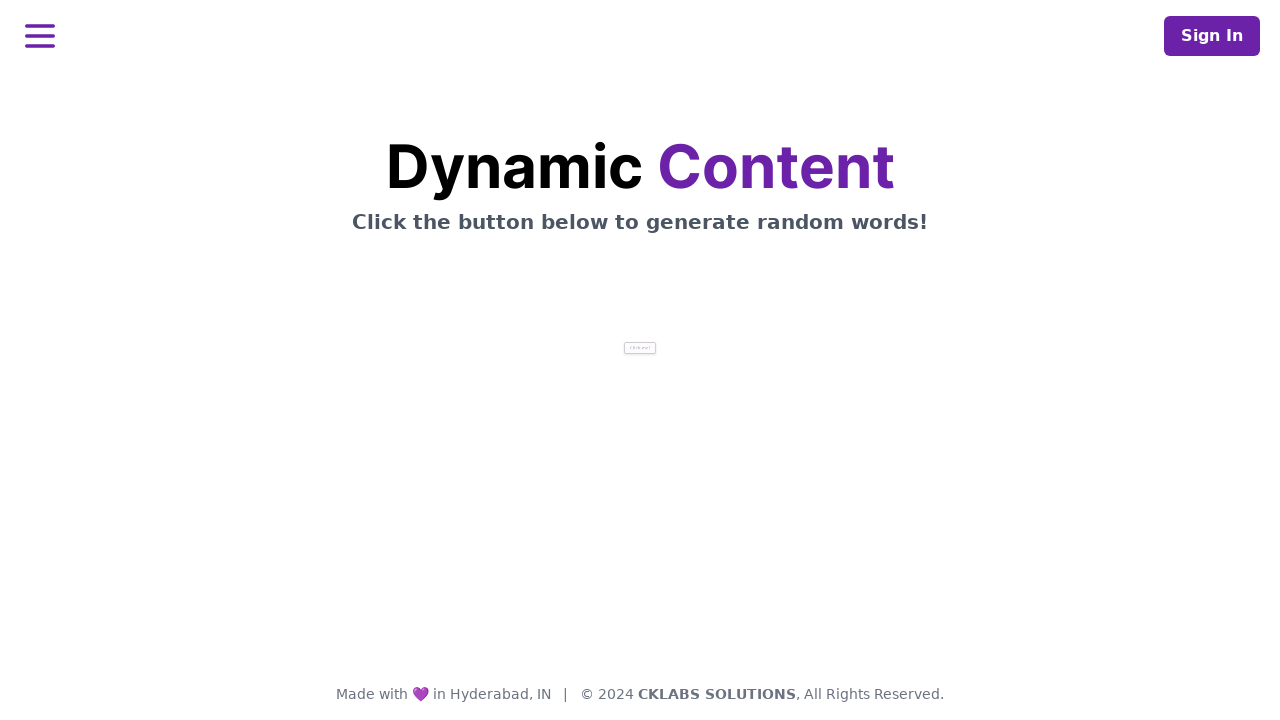

Waited for dynamic content to load in the word element
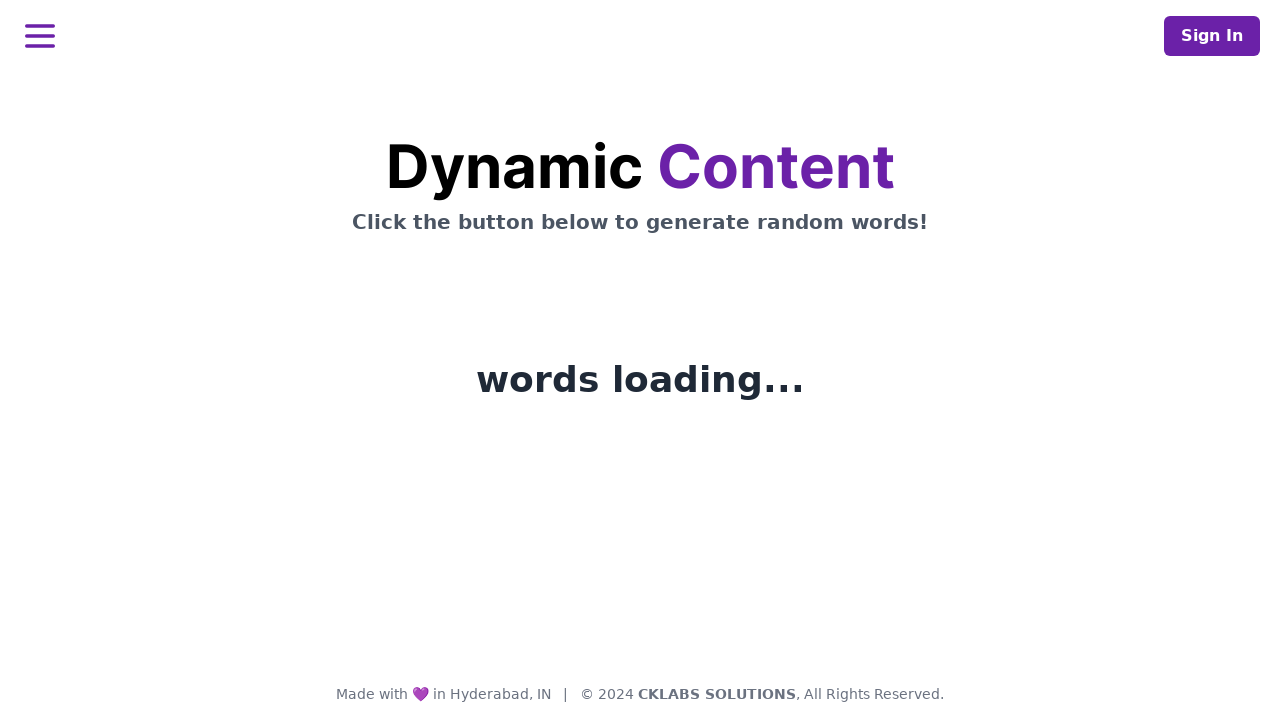

Verified the word element is visible with generated content
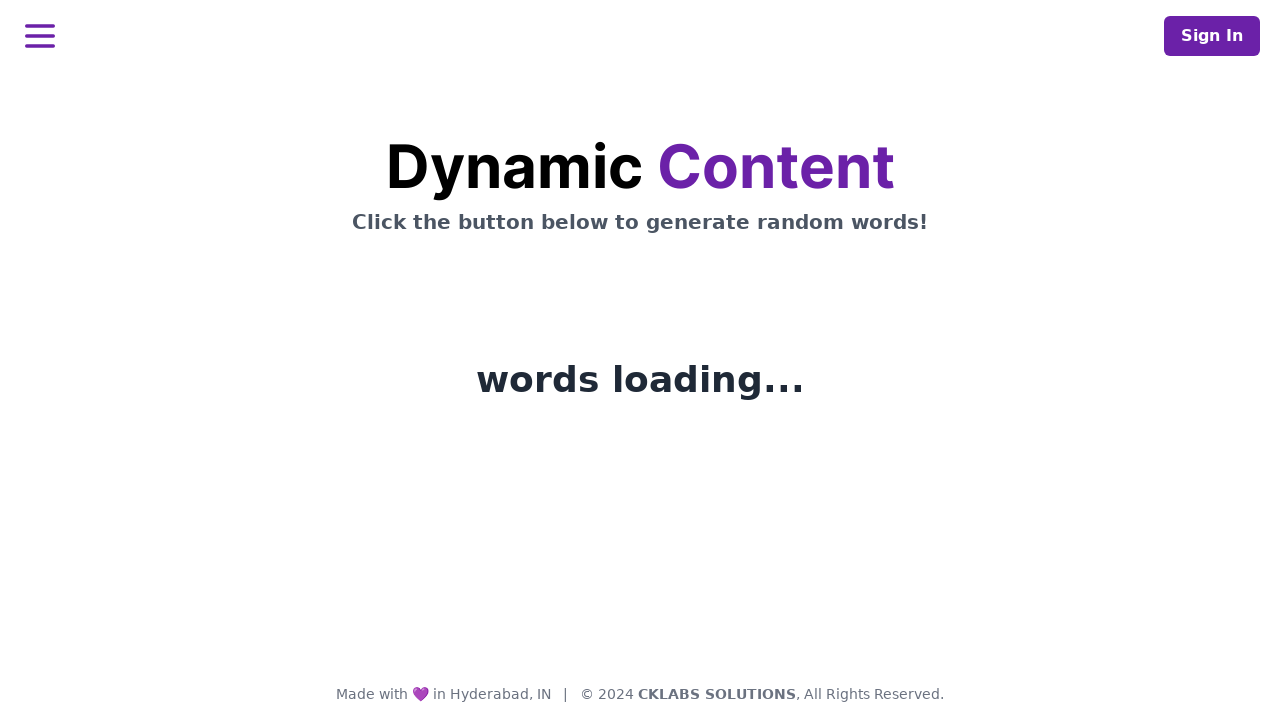

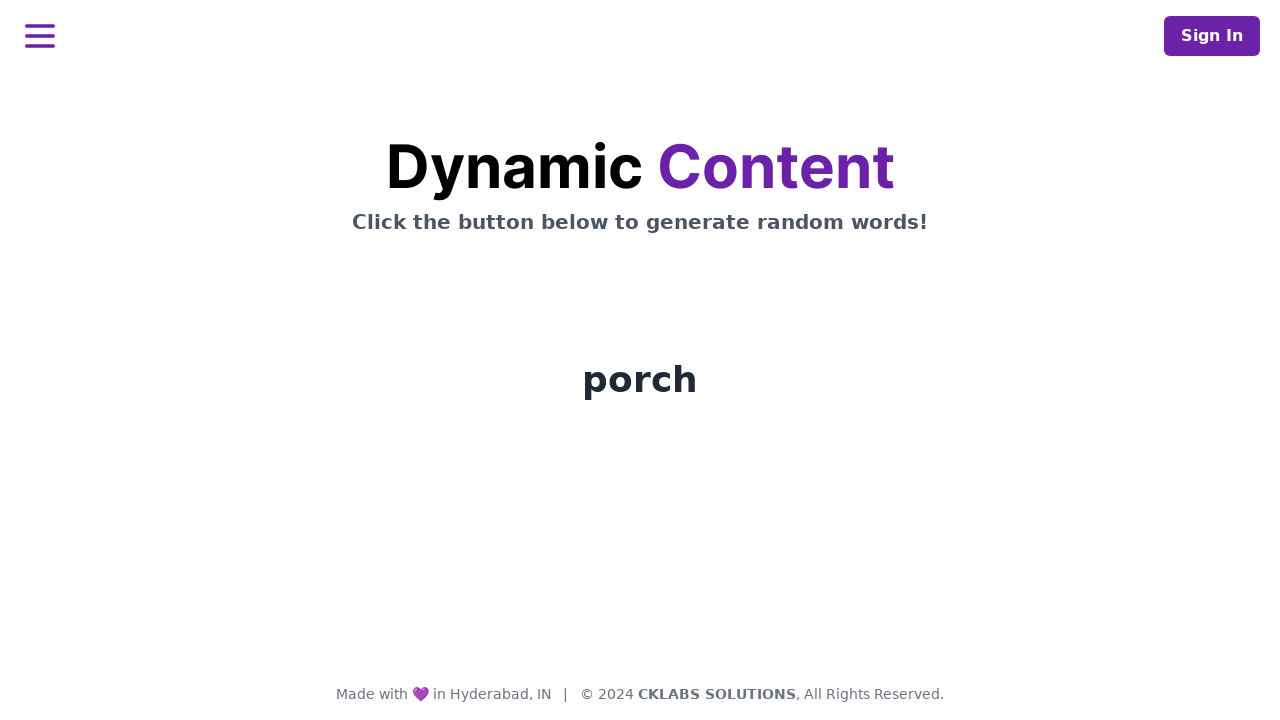